Tests marking all todo items as completed using the toggle all checkbox

Starting URL: https://demo.playwright.dev/todomvc

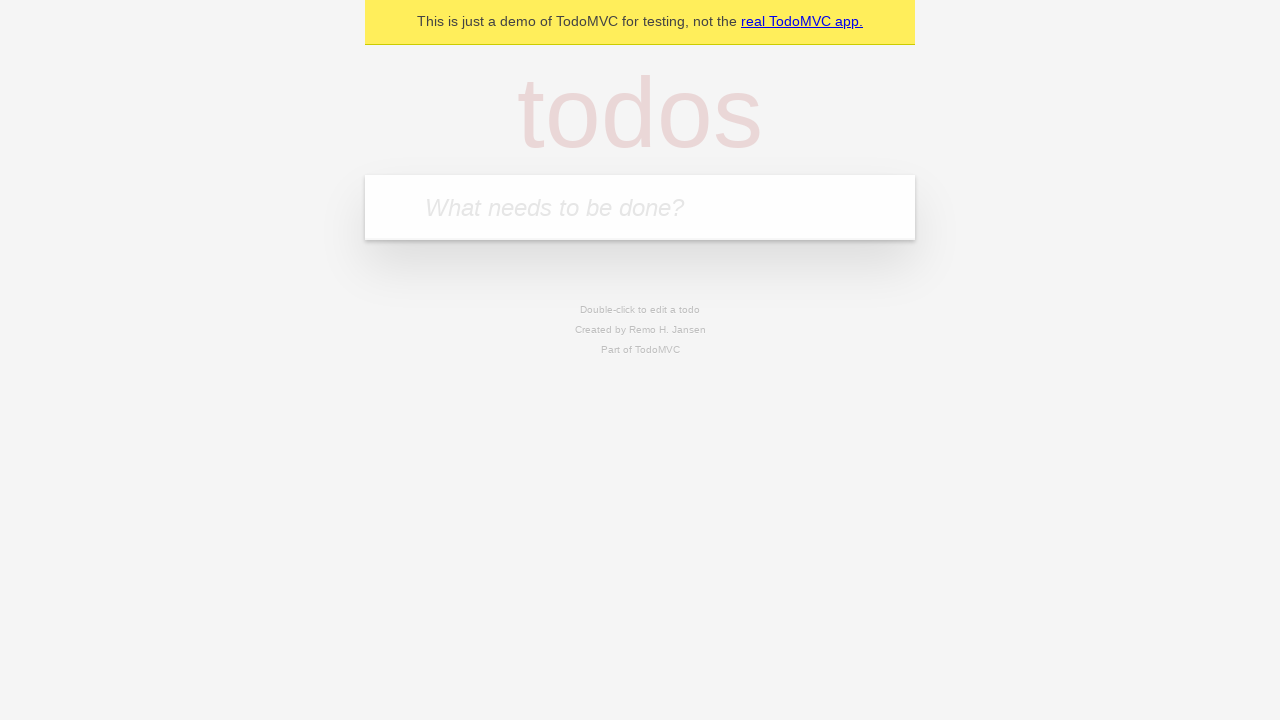

Filled todo input with 'buy some cheese' on internal:attr=[placeholder="What needs to be done?"i]
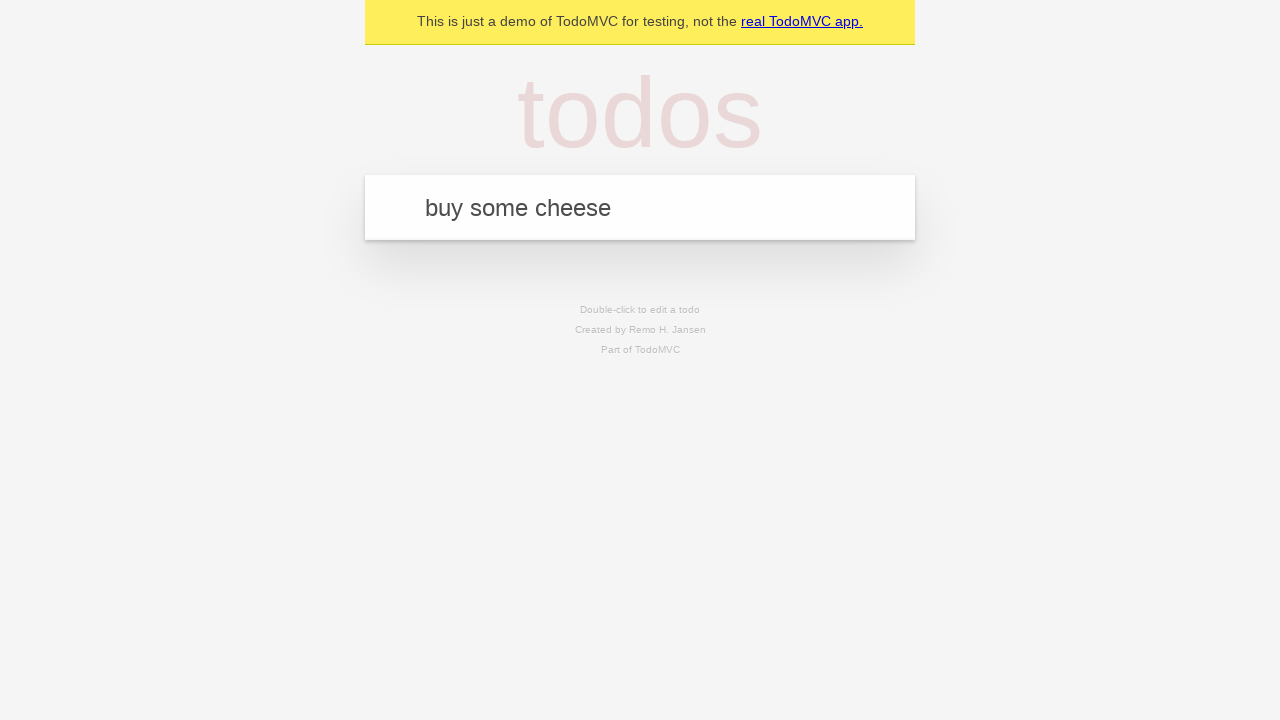

Pressed Enter to create first todo item on internal:attr=[placeholder="What needs to be done?"i]
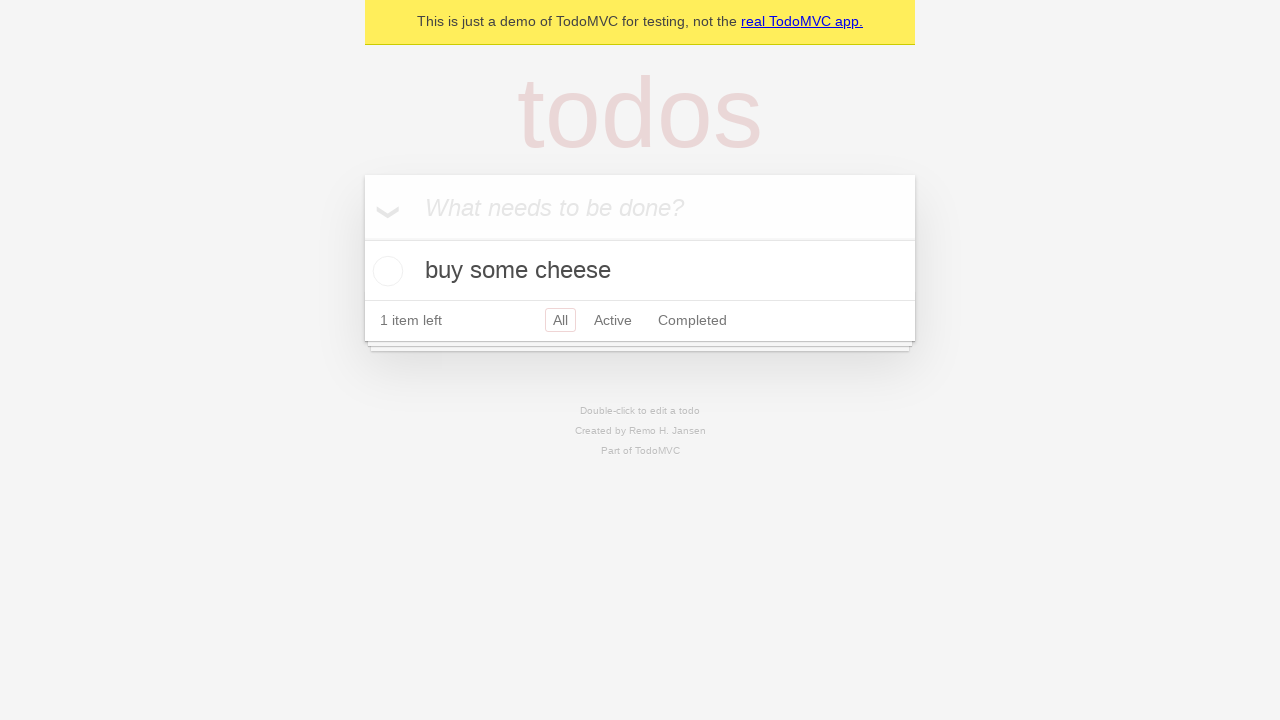

Filled todo input with 'feed the cat' on internal:attr=[placeholder="What needs to be done?"i]
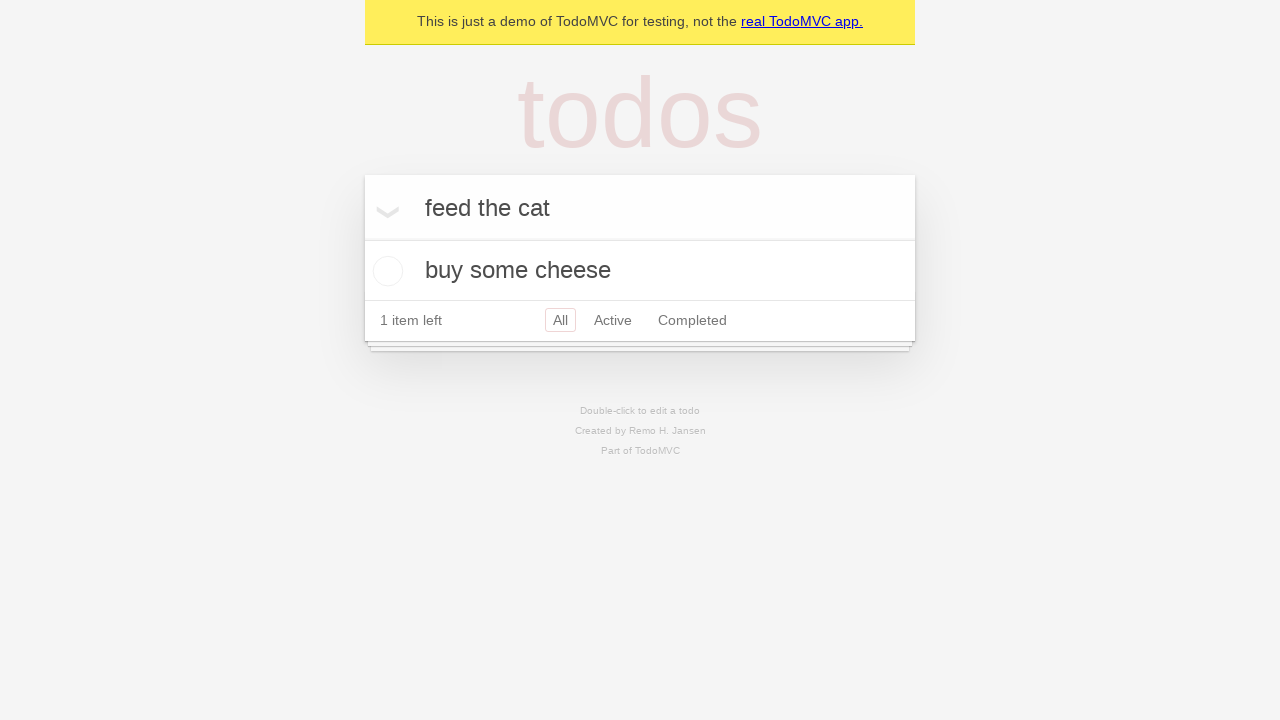

Pressed Enter to create second todo item on internal:attr=[placeholder="What needs to be done?"i]
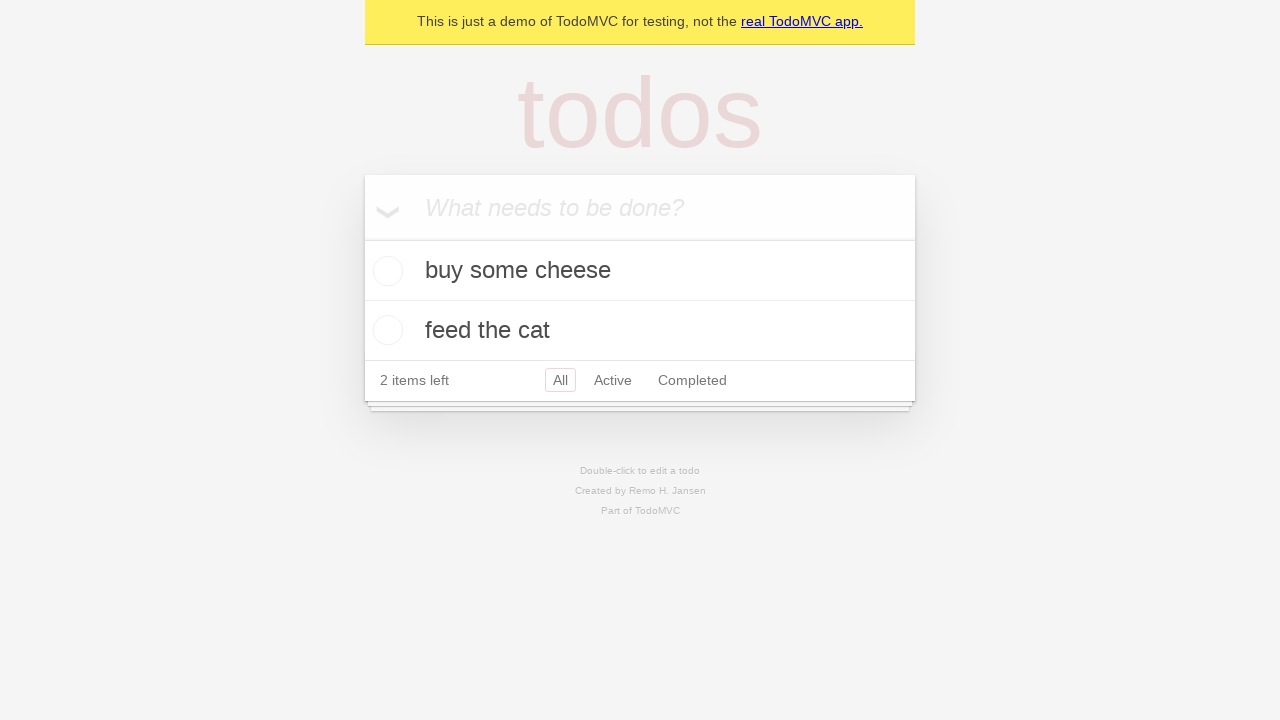

Filled todo input with 'book a doctors appointment' on internal:attr=[placeholder="What needs to be done?"i]
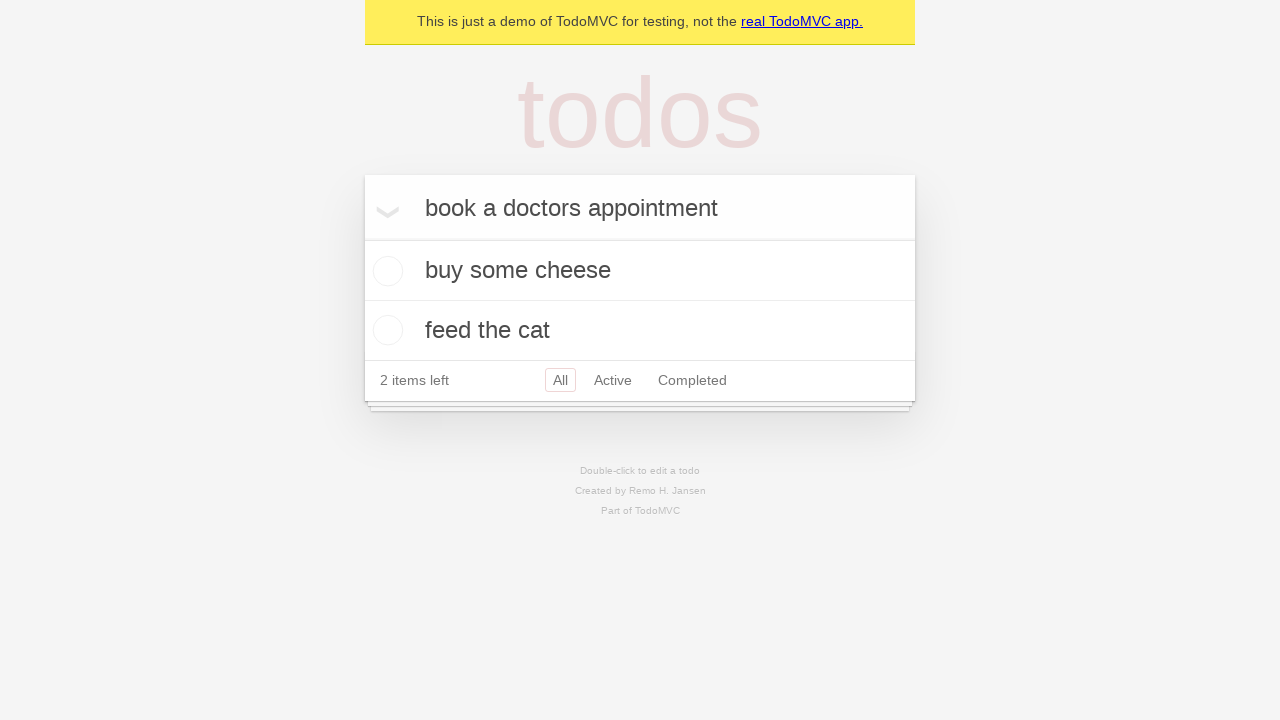

Pressed Enter to create third todo item on internal:attr=[placeholder="What needs to be done?"i]
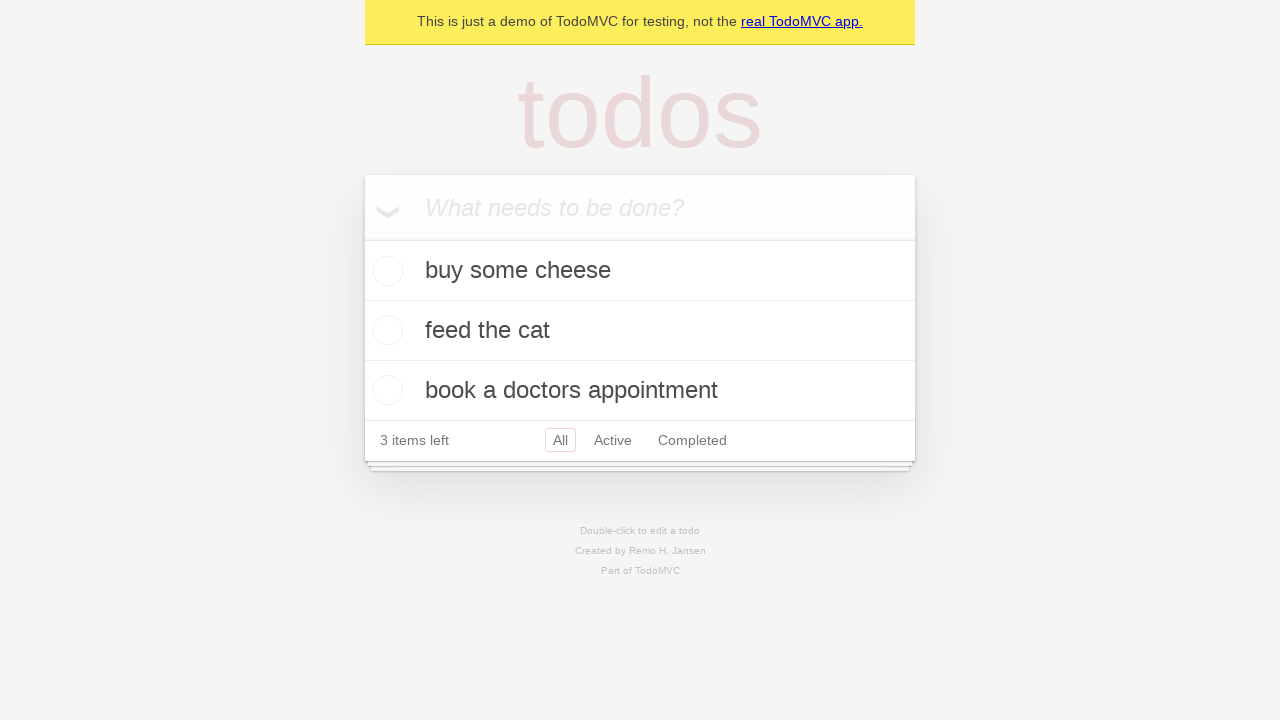

Waited for all three todo items to appear
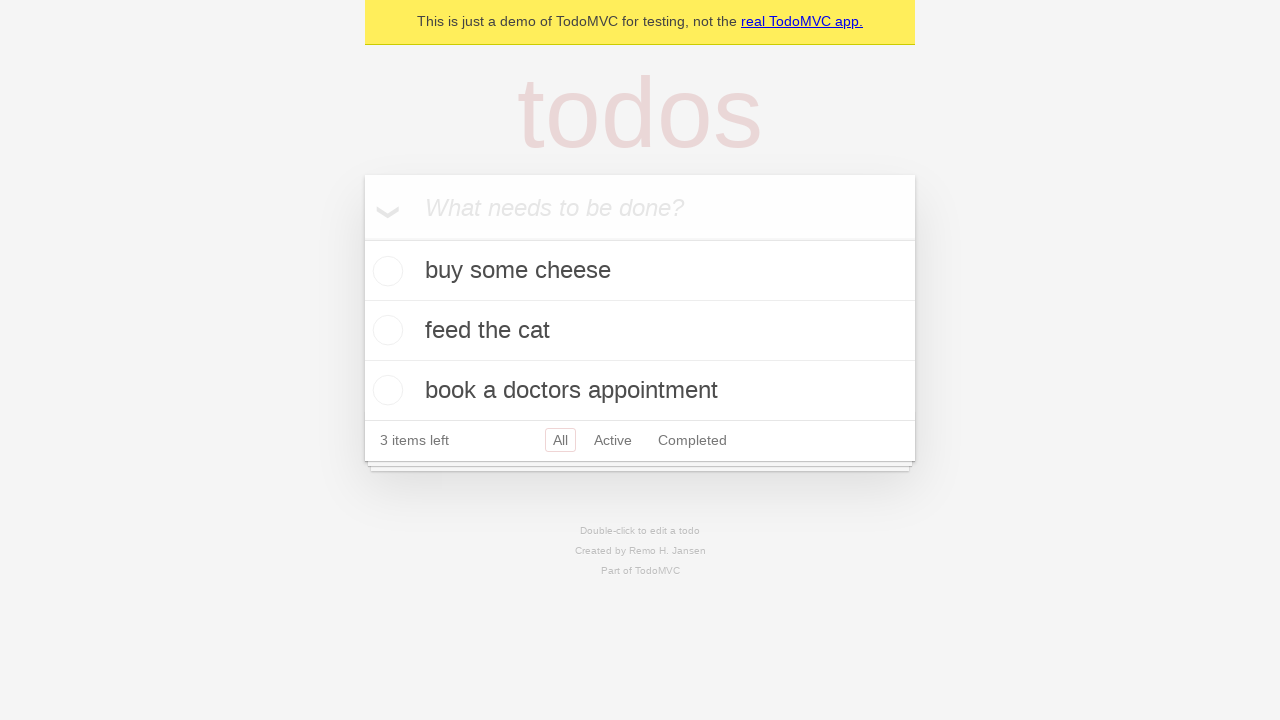

Clicked toggle all checkbox to mark all items as completed at (362, 238) on internal:label="Mark all as complete"i
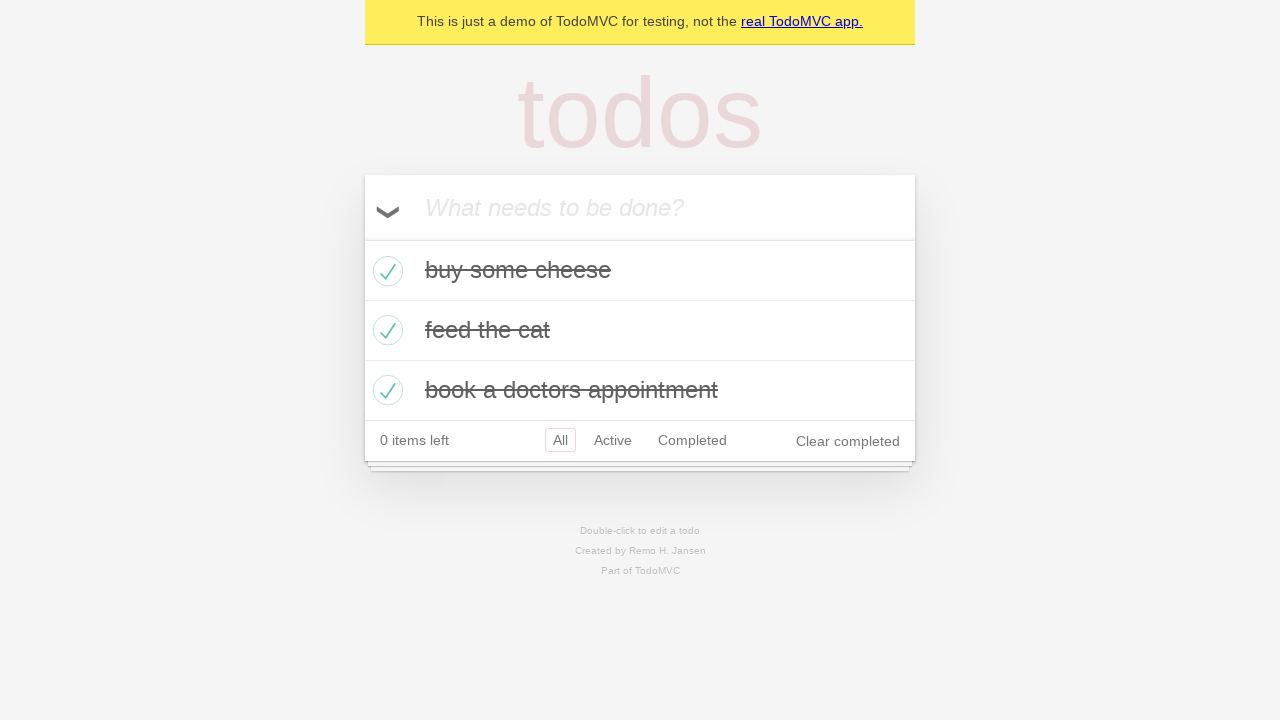

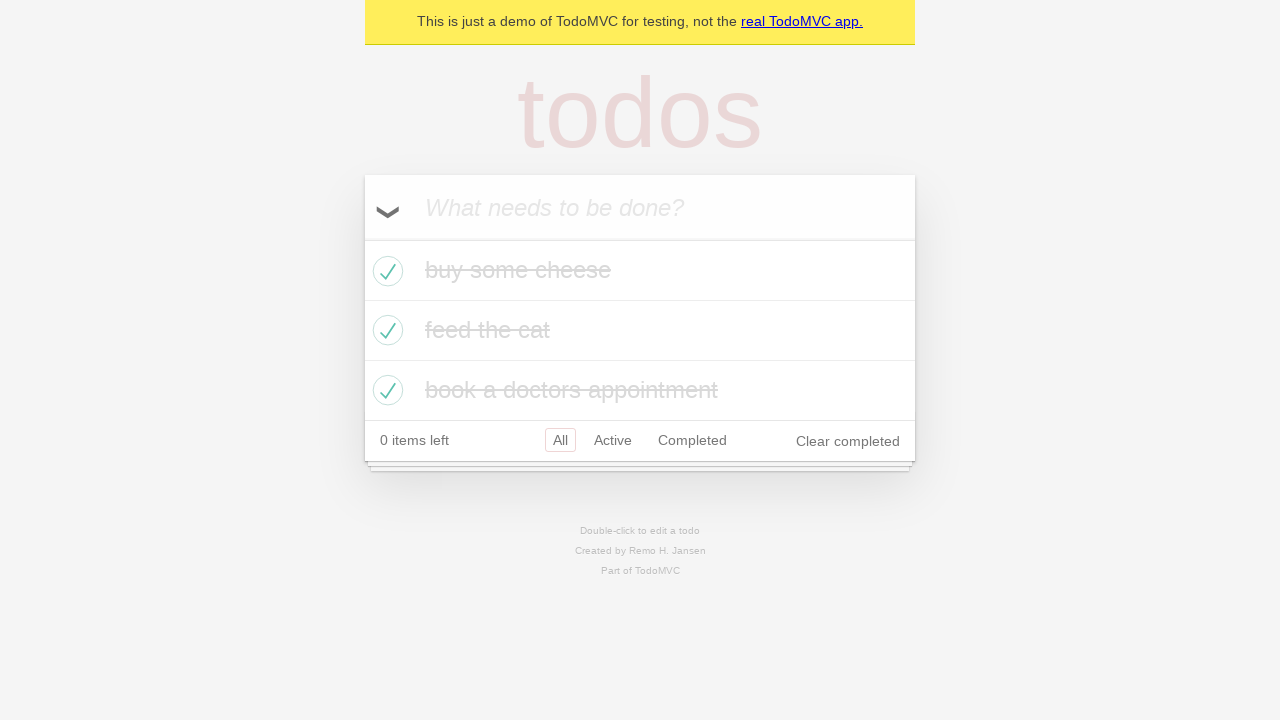